Tests mouse hover functionality by hovering over a "Point Me" button, then moving to a "Laptops" link and clicking it to verify hover menu interactions.

Starting URL: https://testautomationpractice.blogspot.com/

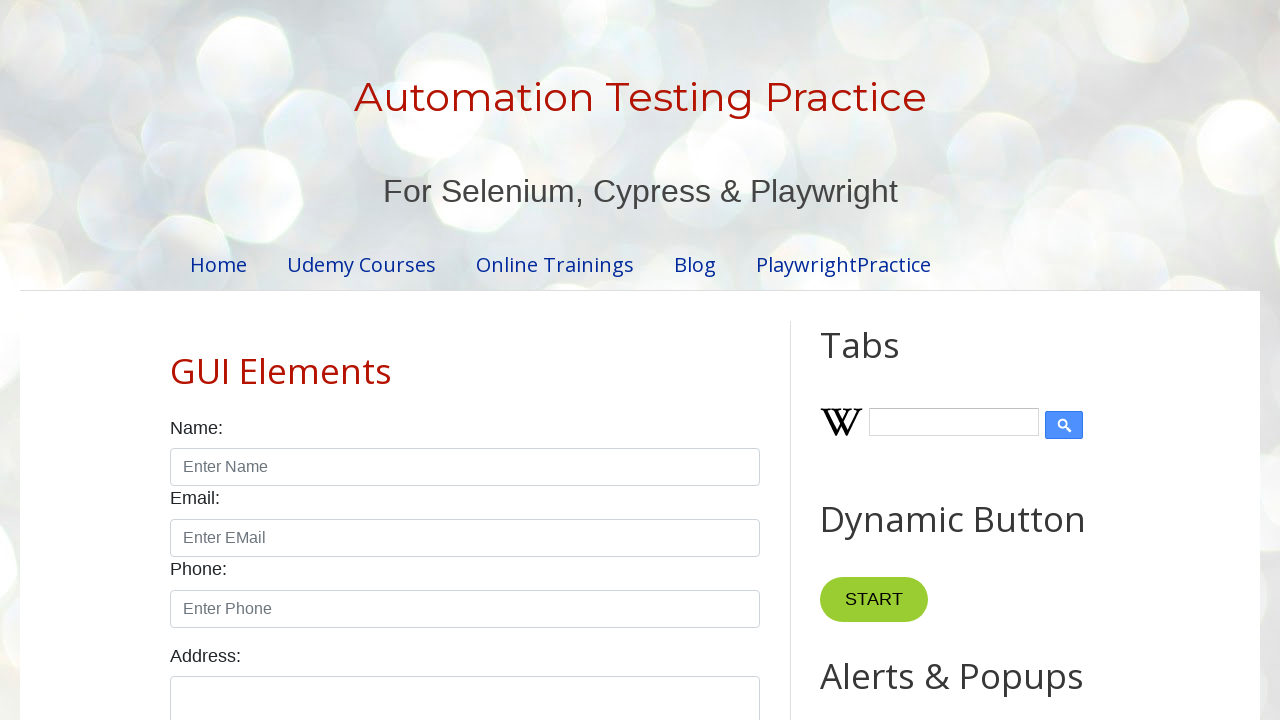

Located the 'Point Me' button
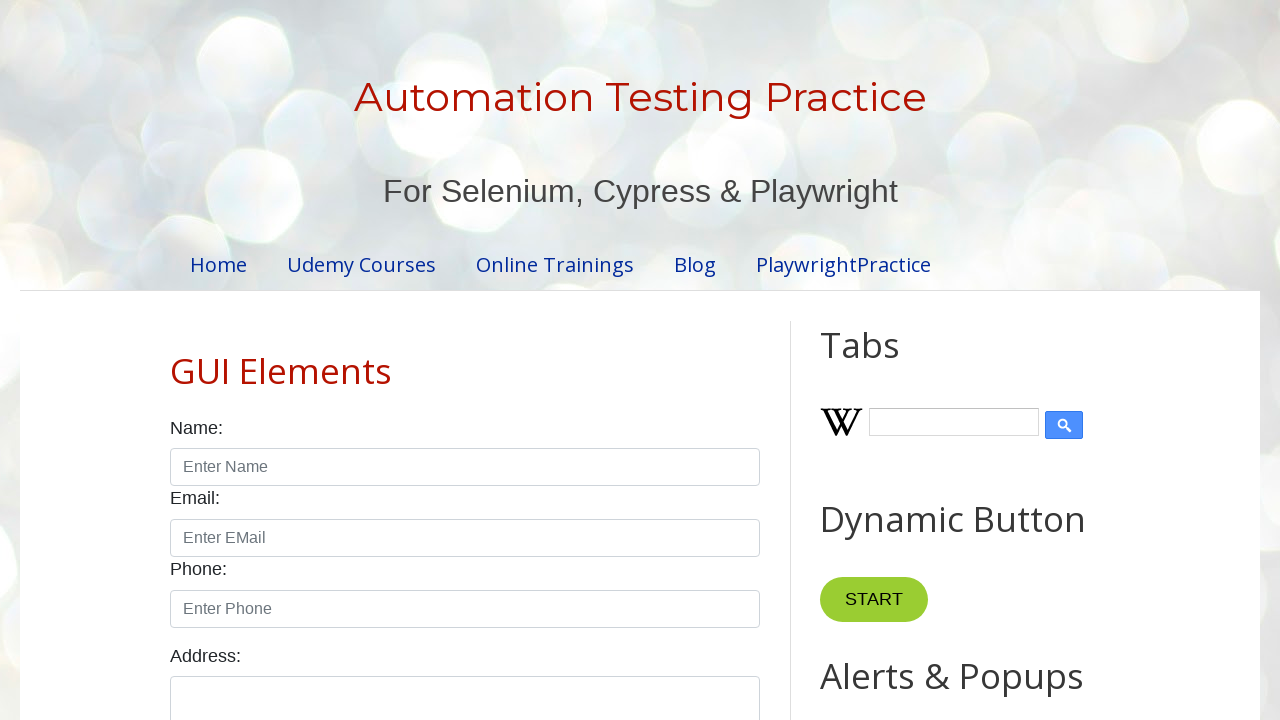

Hovered over the 'Point Me' button to trigger dropdown menu at (868, 360) on xpath=//button[normalize-space()='Point Me']
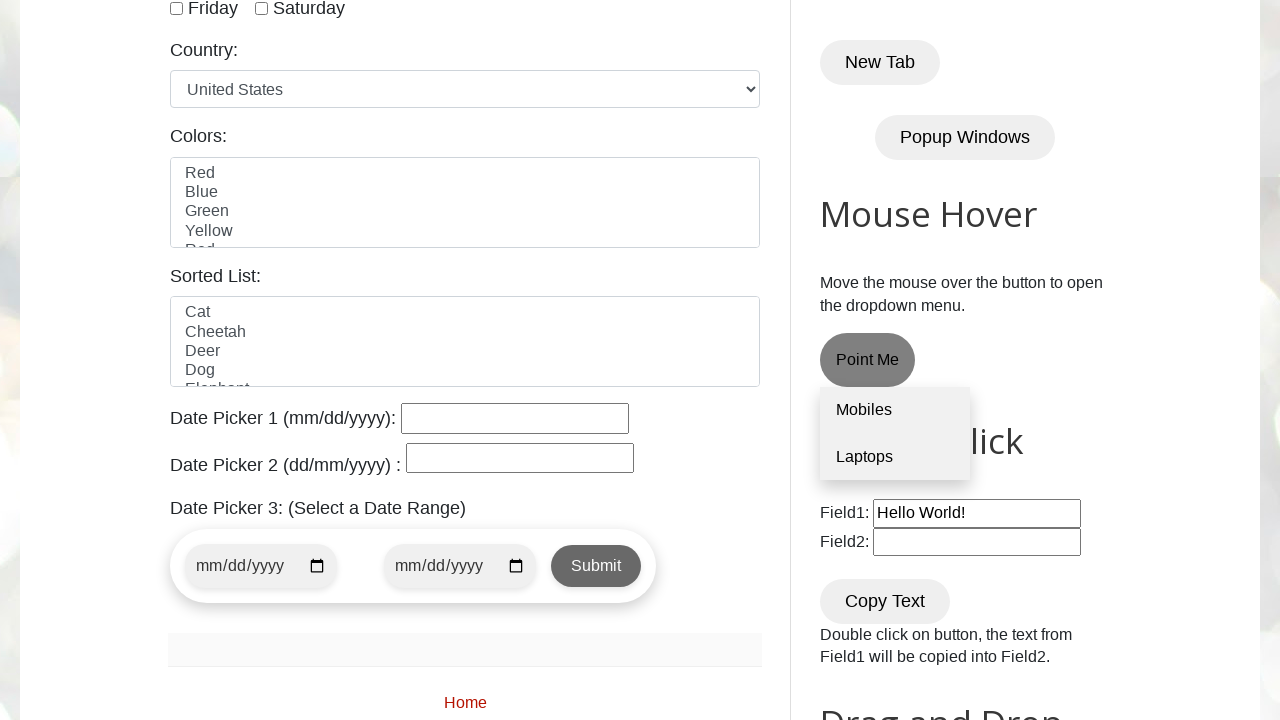

Located the 'Laptops' link in the hover menu
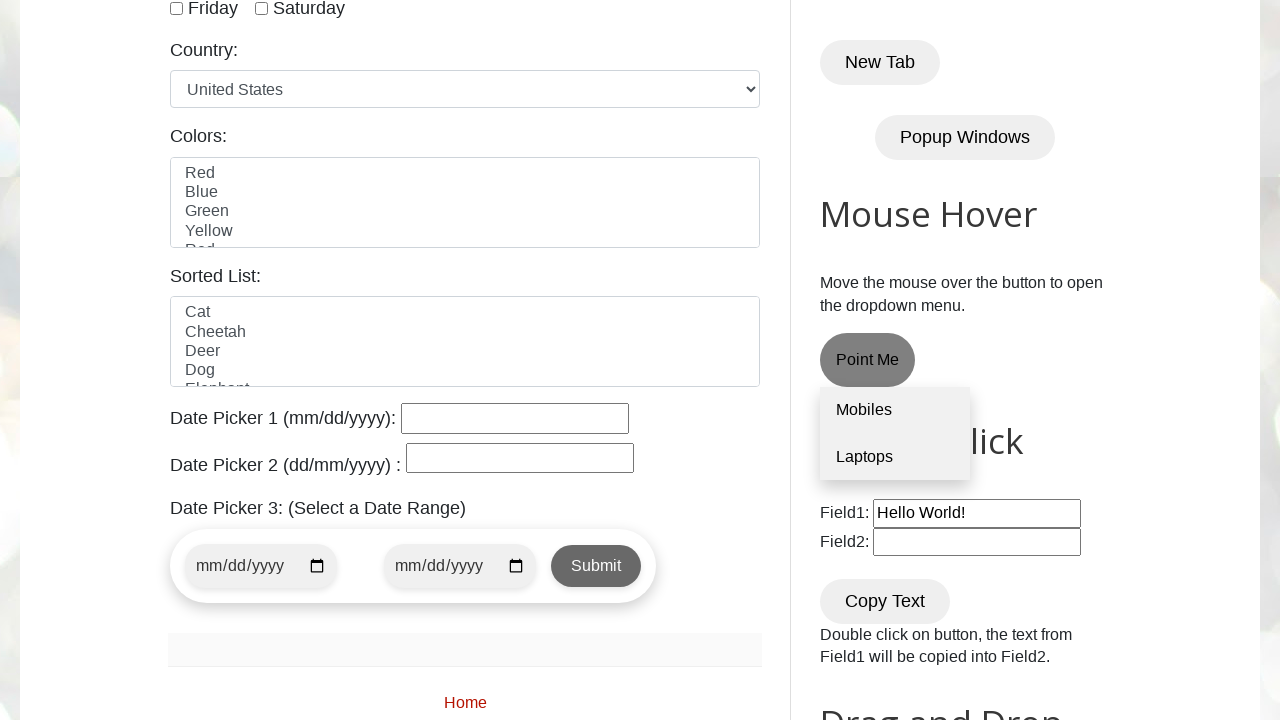

Hovered over the 'Laptops' link at (895, 457) on xpath=//a[normalize-space()='Laptops']
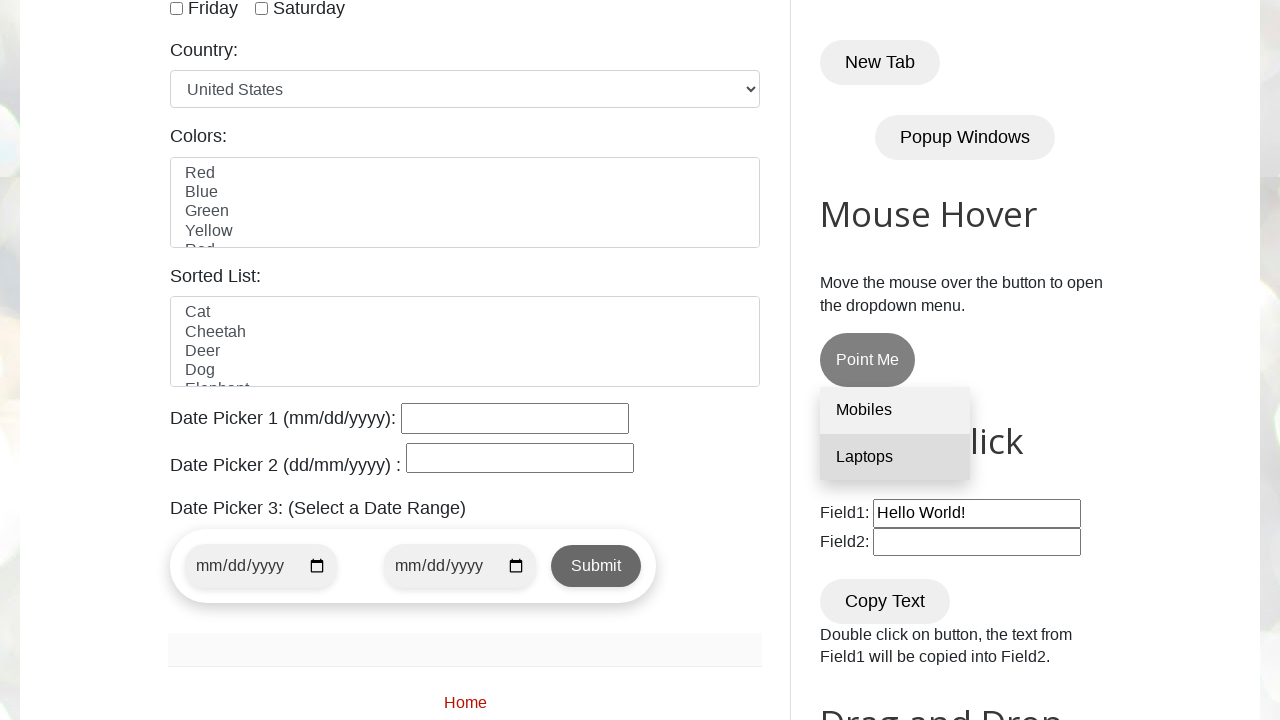

Clicked on the 'Laptops' link at (895, 457) on xpath=//a[normalize-space()='Laptops']
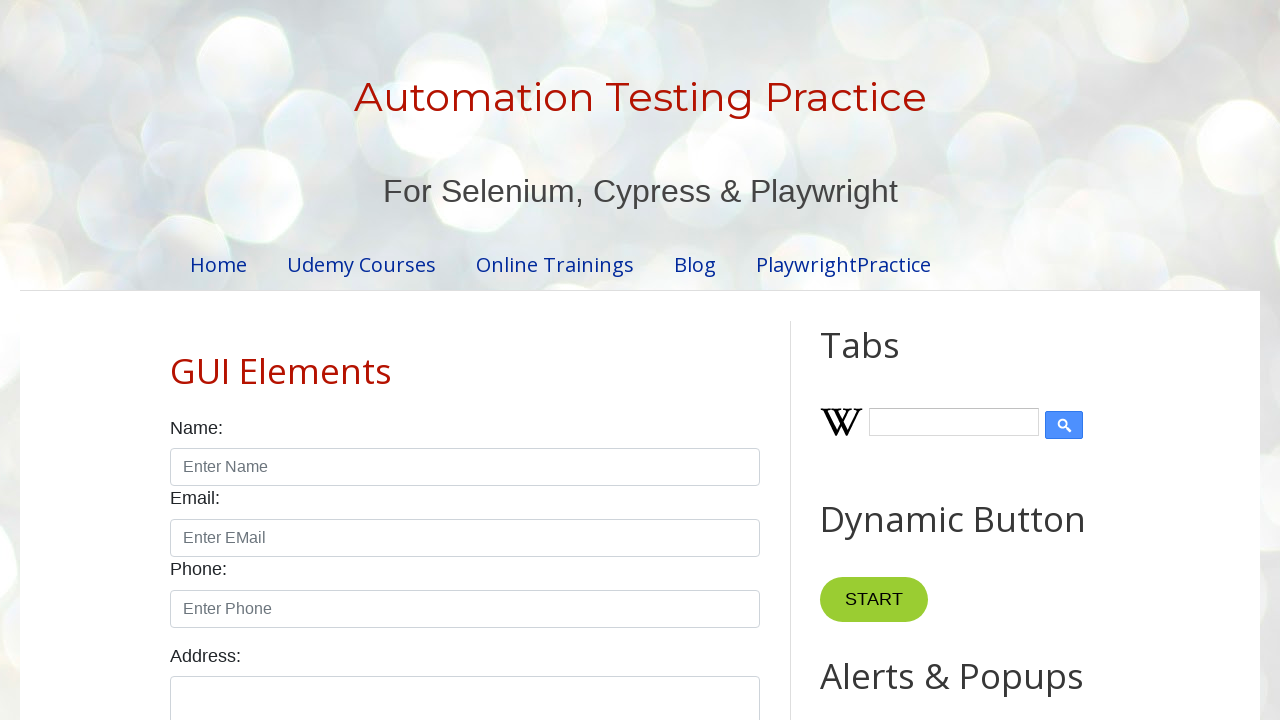

Waited 1000ms for navigation to complete
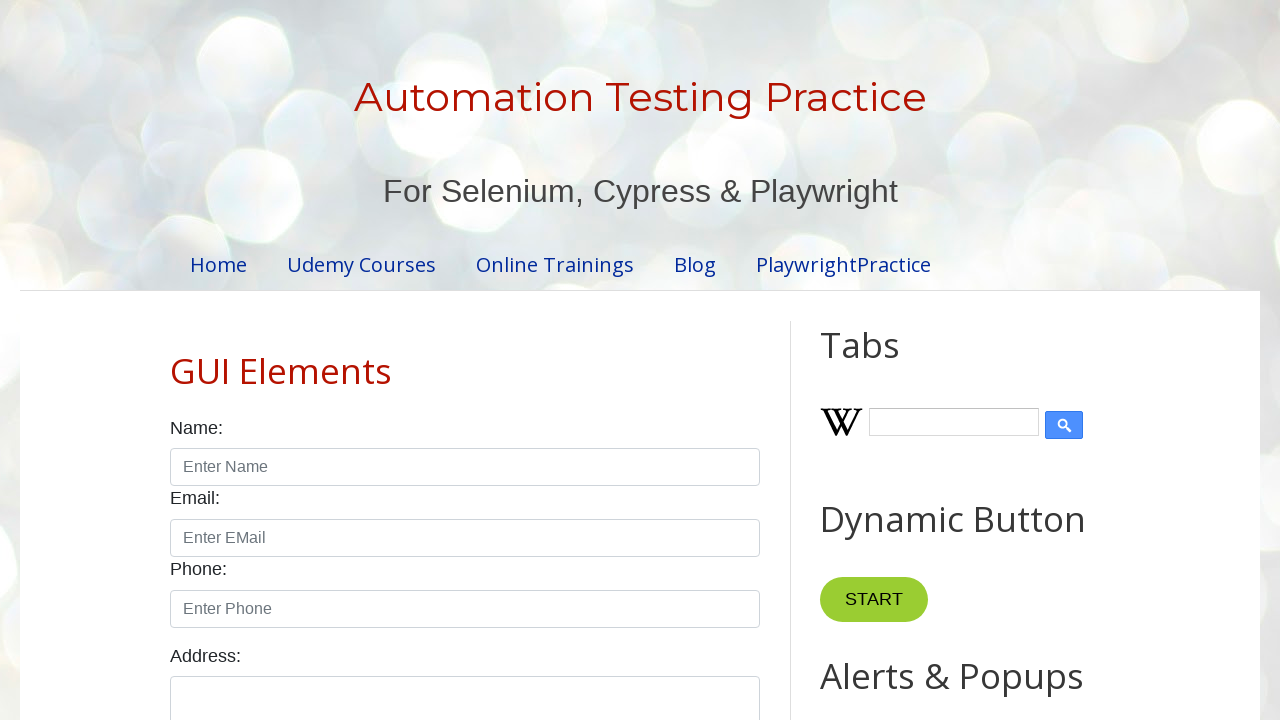

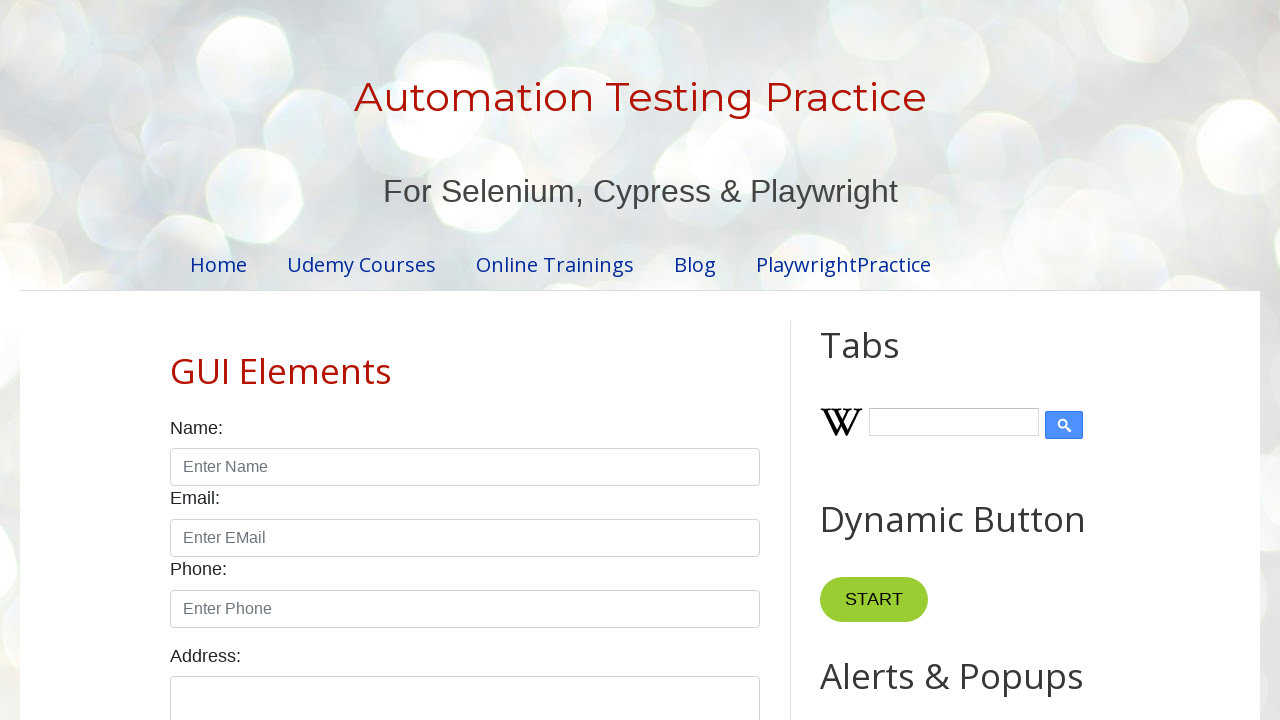